Opens Apple website, then opens a new browser tab and navigates to Tesla website to test multi-tab browser functionality

Starting URL: https://www.apple.com/

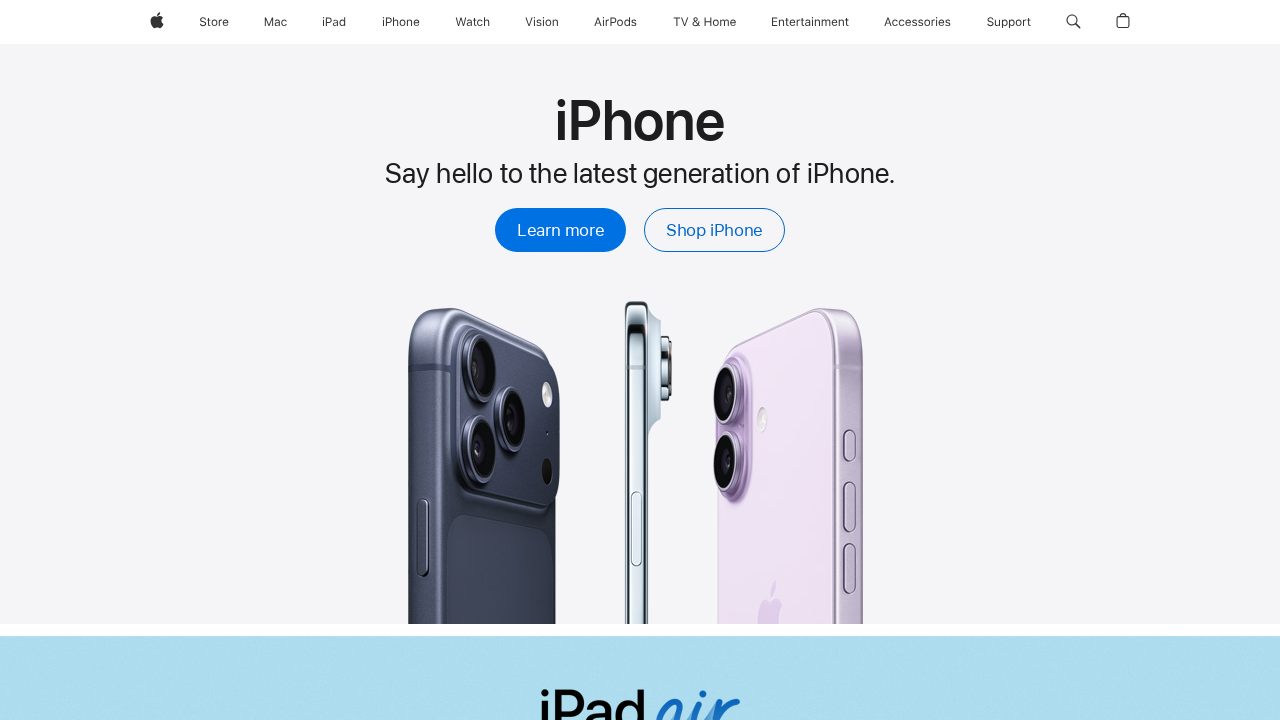

Opened a new browser tab
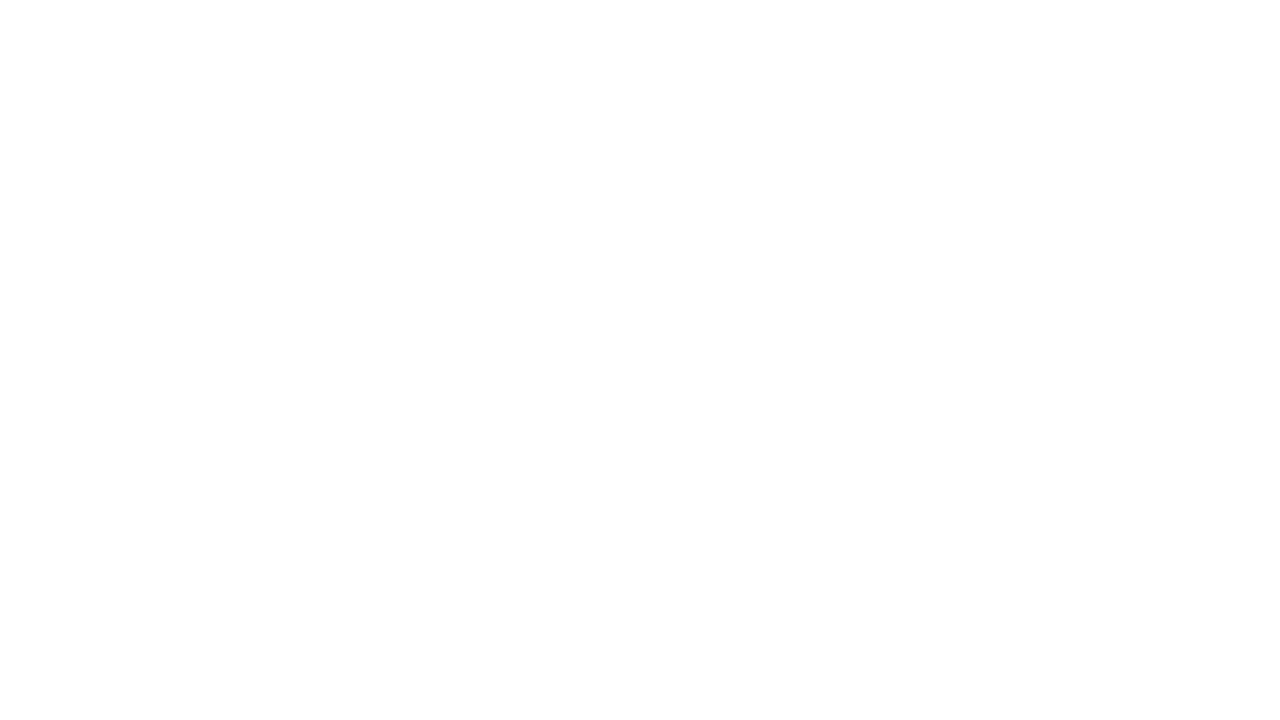

Navigated to Tesla website (https://www.tesla.com)
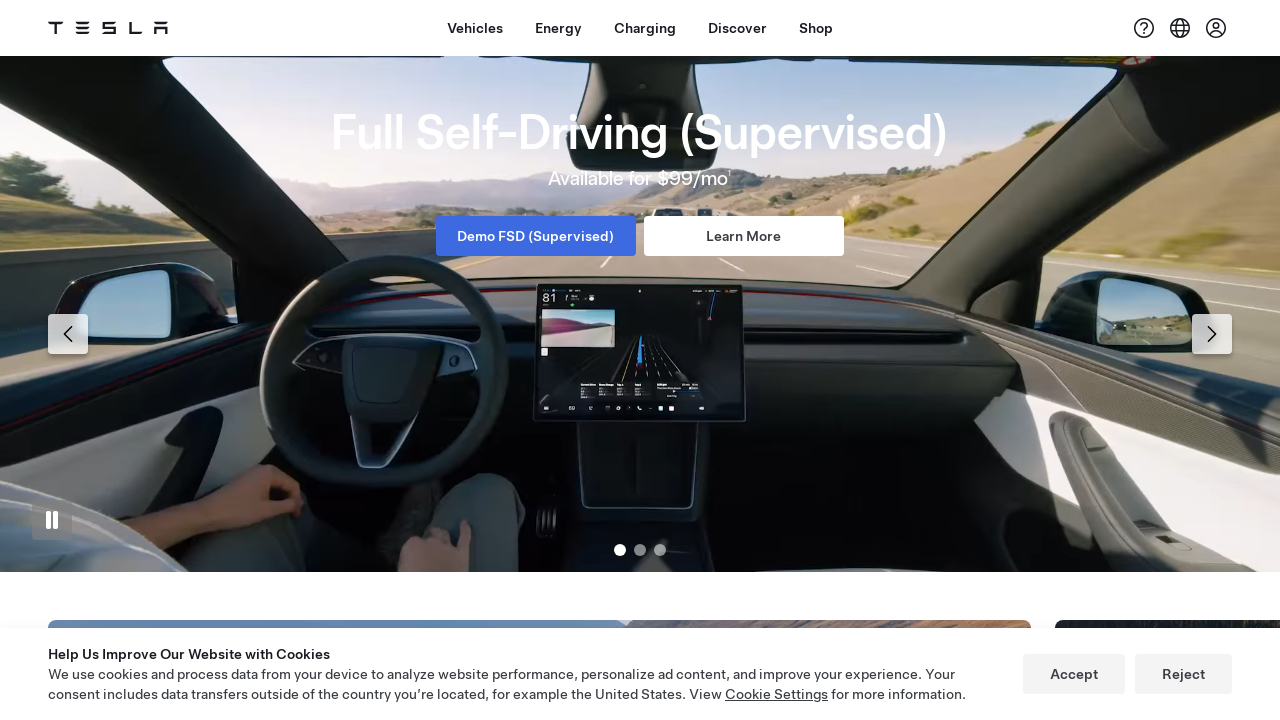

Tesla page DOM content loaded
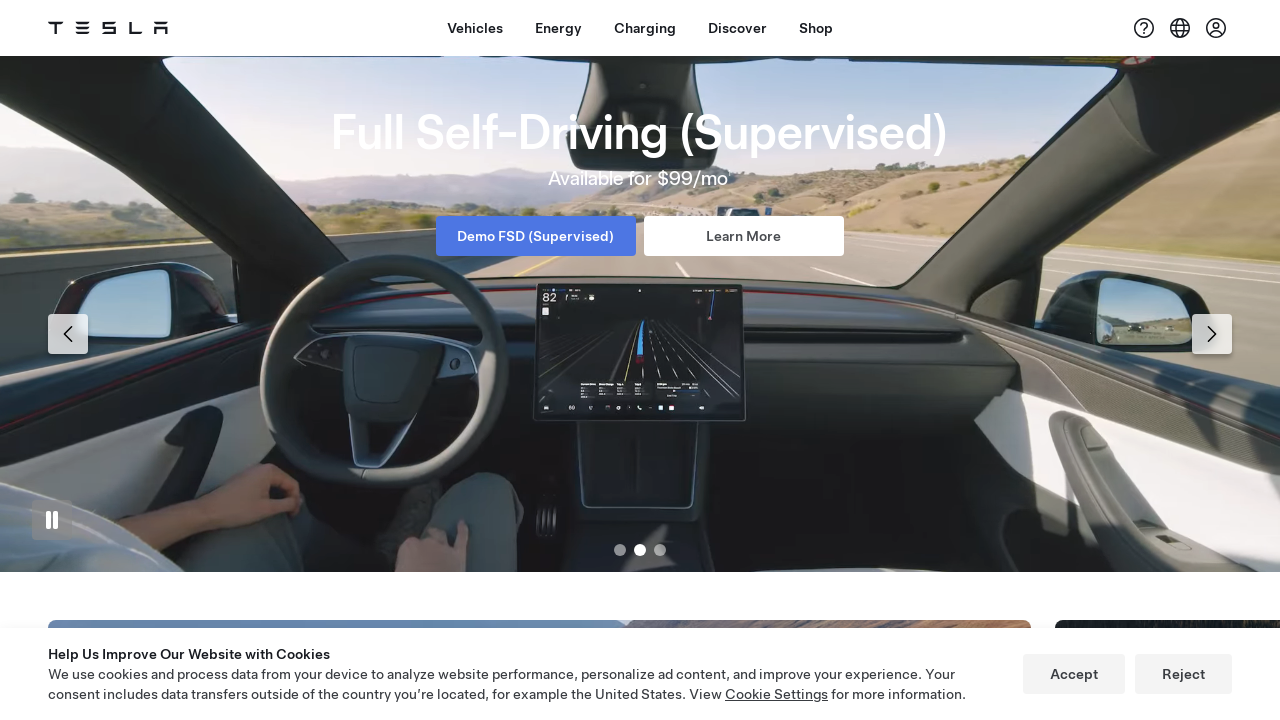

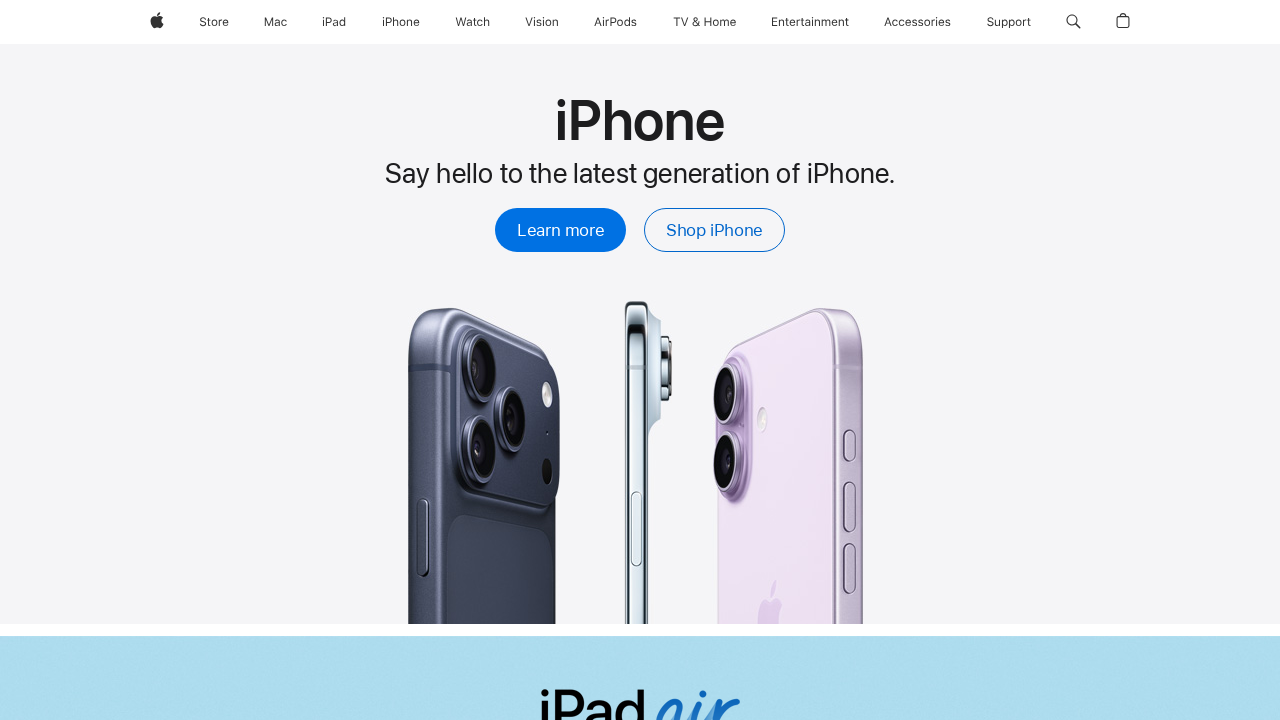